Navigates to a CSDN blog page and verifies that blog article links are present on the page

Starting URL: https://blog.csdn.net/lzw_java?type=blog

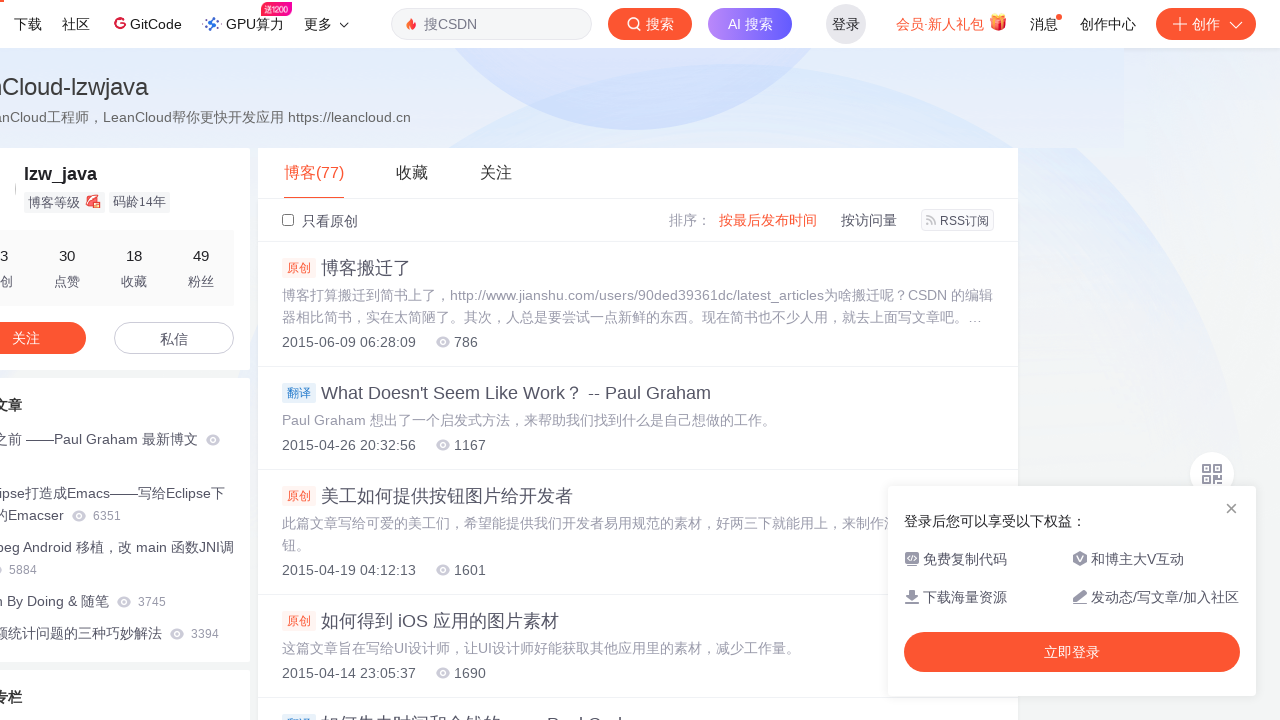

Navigated to CSDN blog page
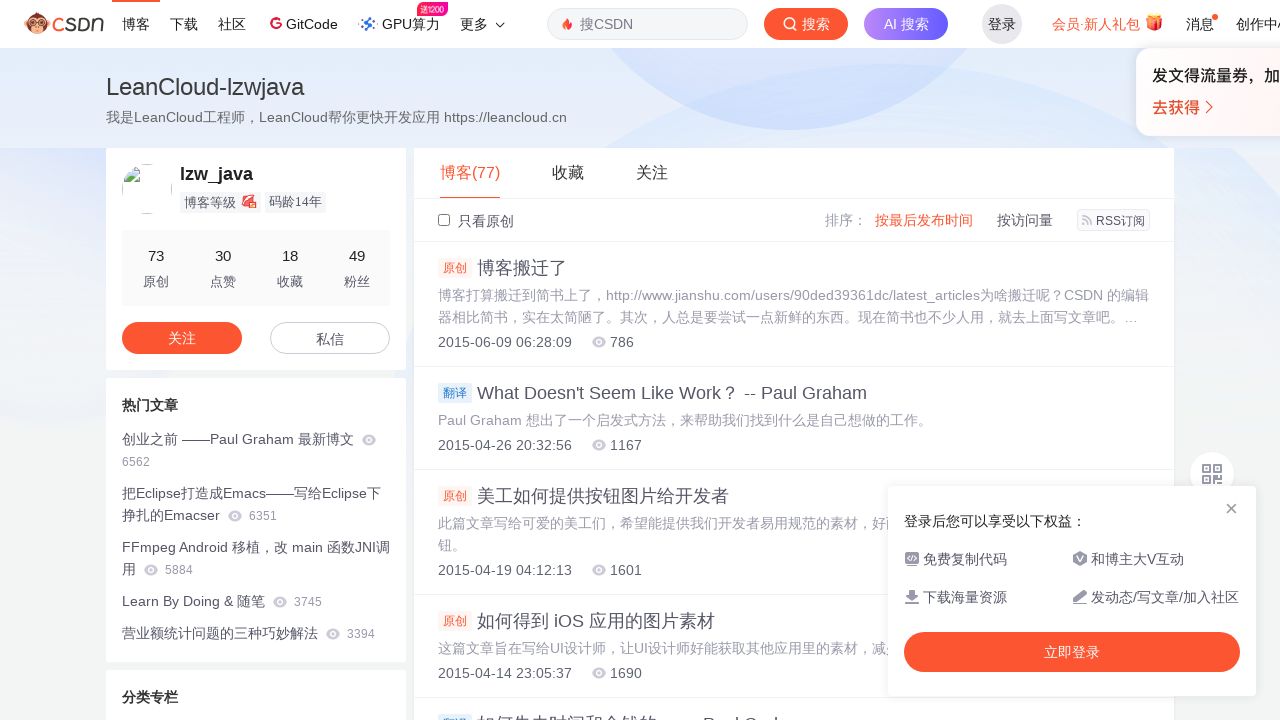

Page loaded and general links are present
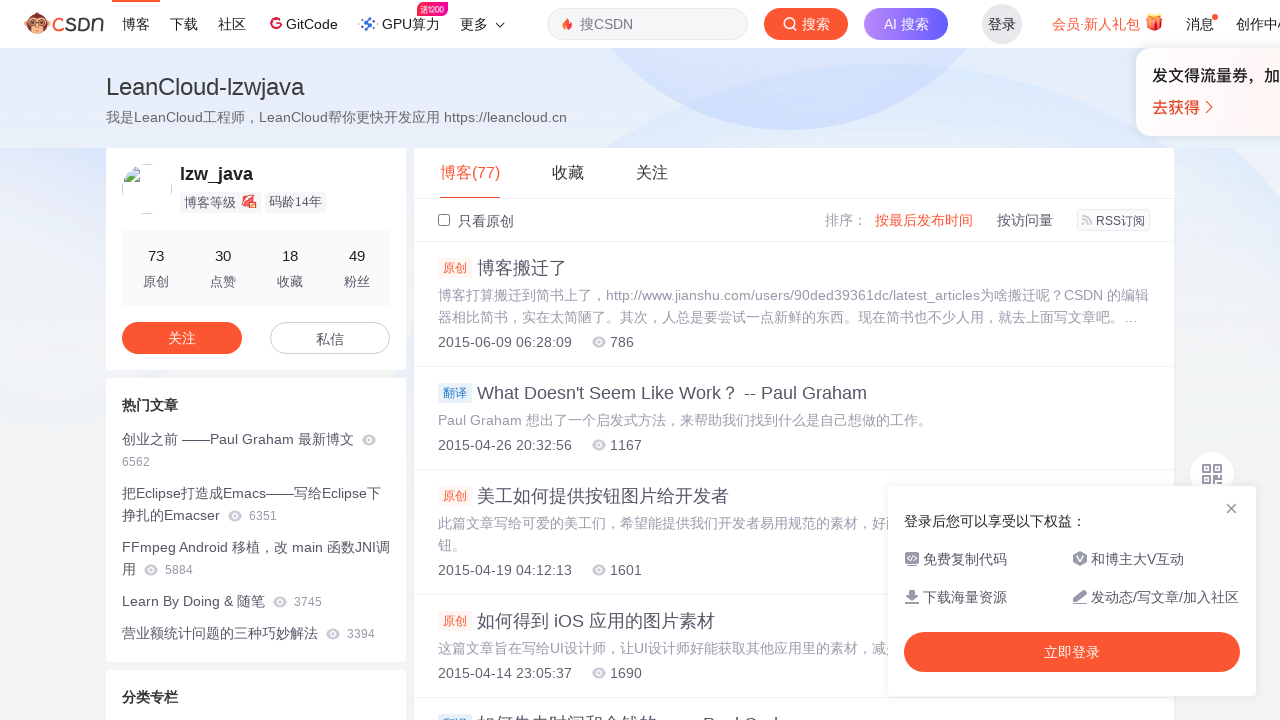

Blog article links verified on the page
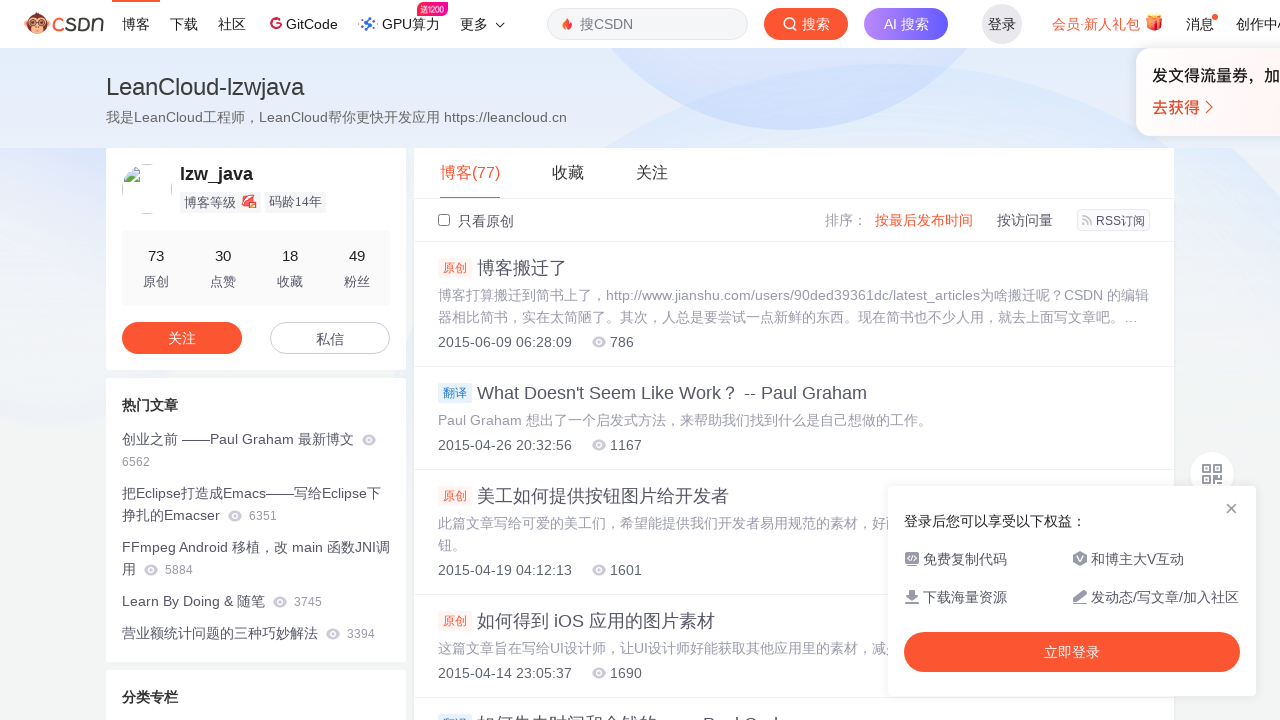

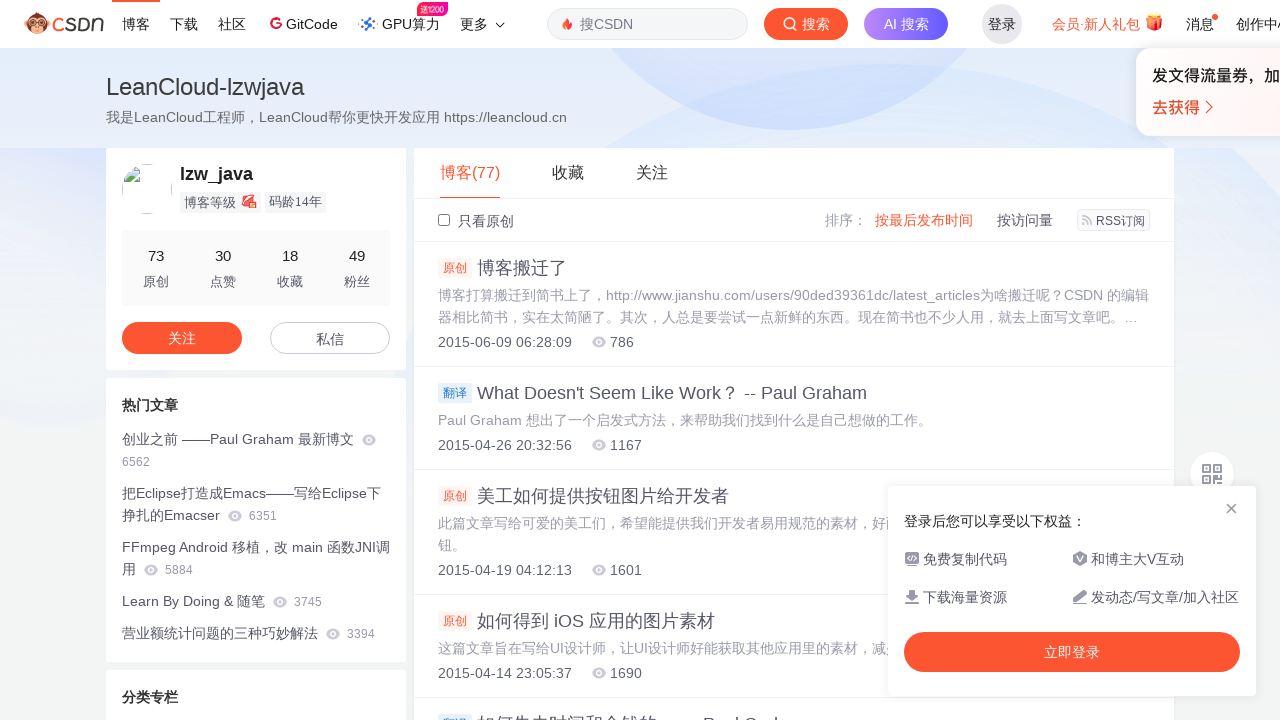